Tests checkbox and radio button selection by clicking on the development interest checkbox and under 18 radio button, then unchecking the checkbox.

Starting URL: https://automationfc.github.io/basic-form/index.html

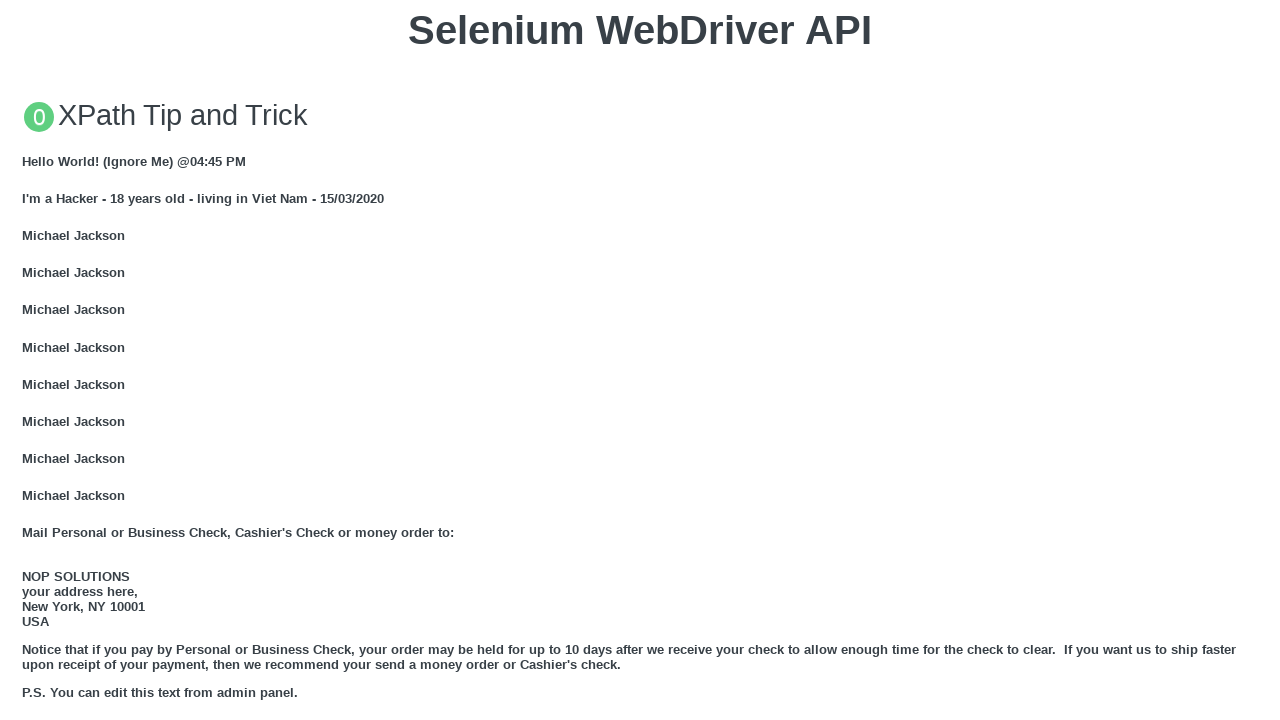

Clicked on development interest checkbox at (28, 361) on input#development
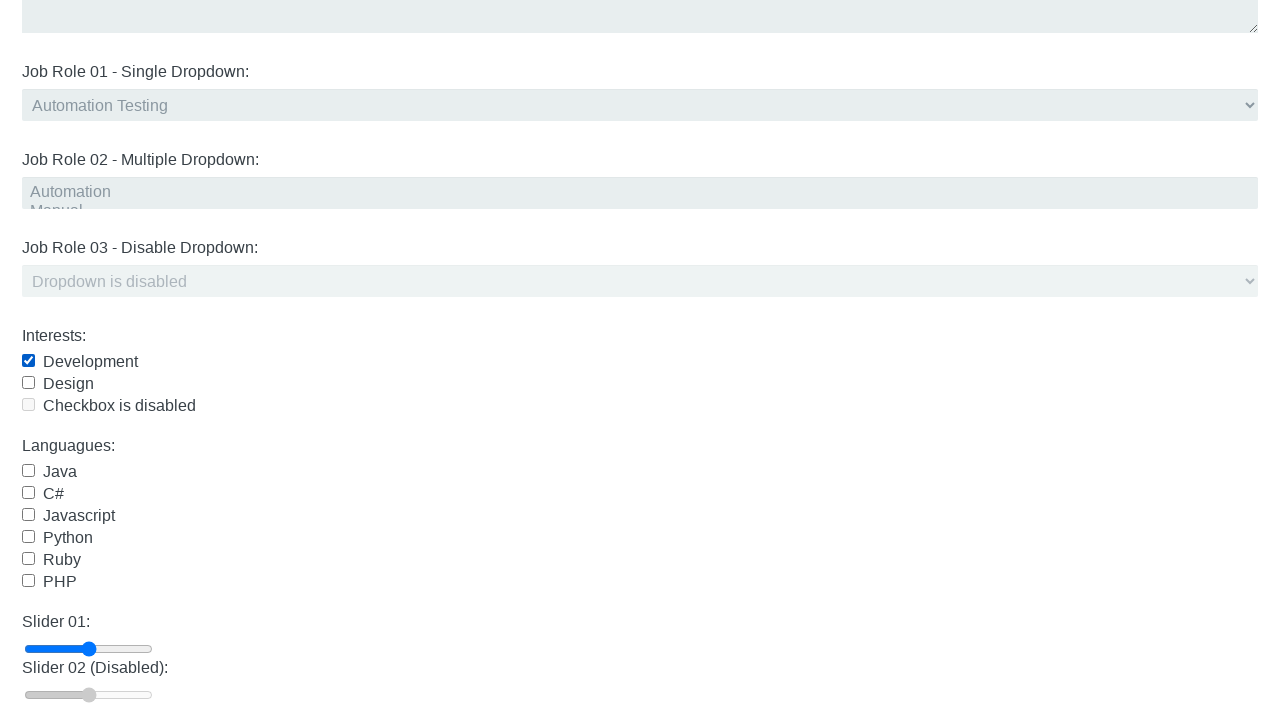

Clicked on Under 18 radio button at (28, 360) on input#under_18
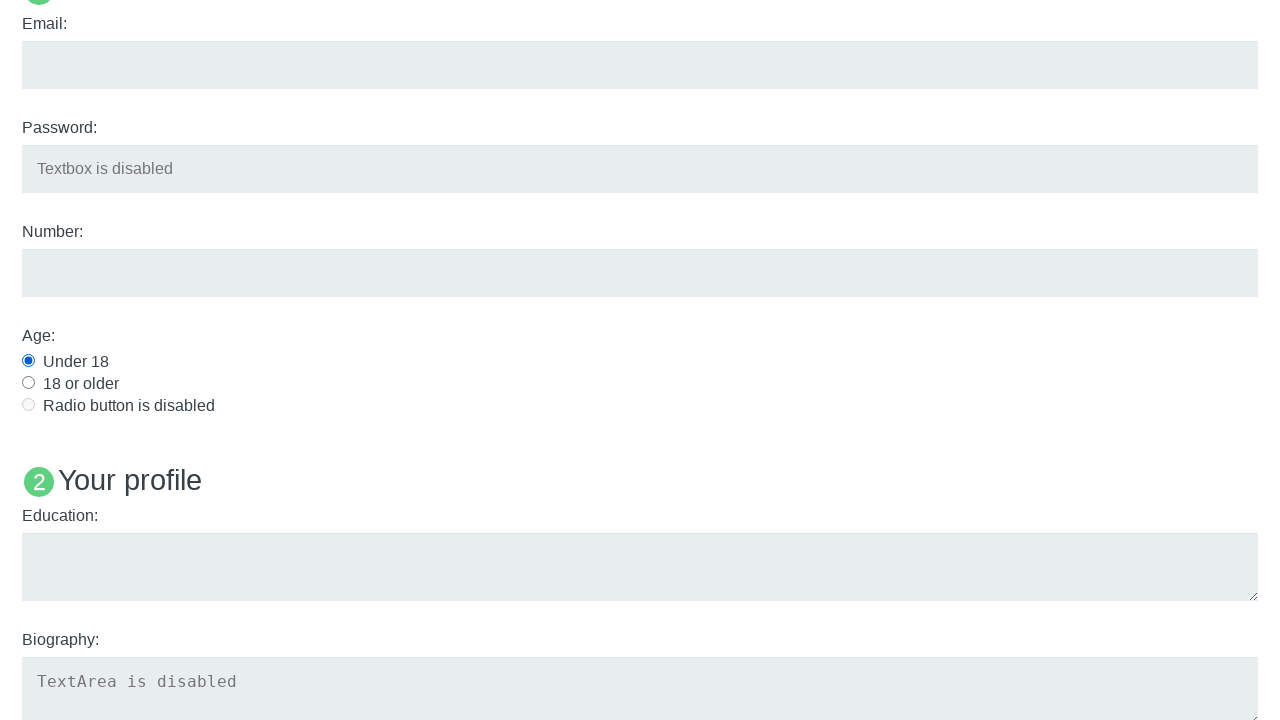

Development checkbox is now checked
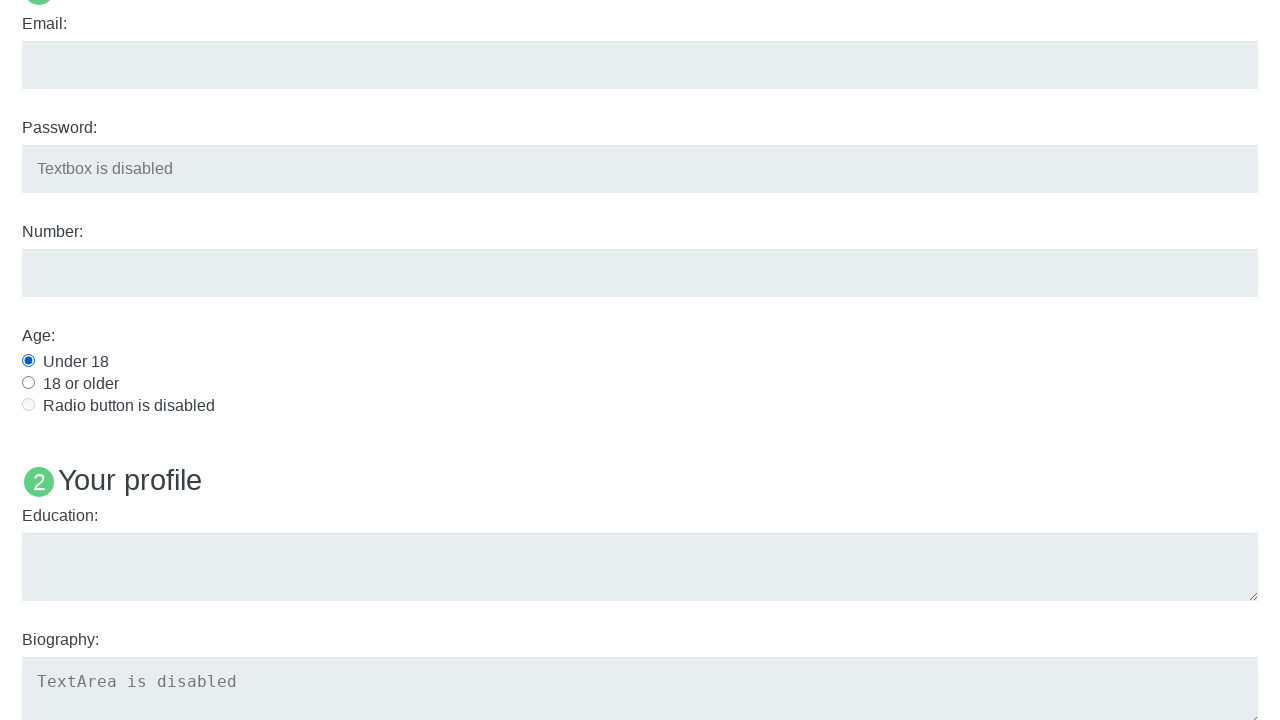

Under 18 radio button is now selected
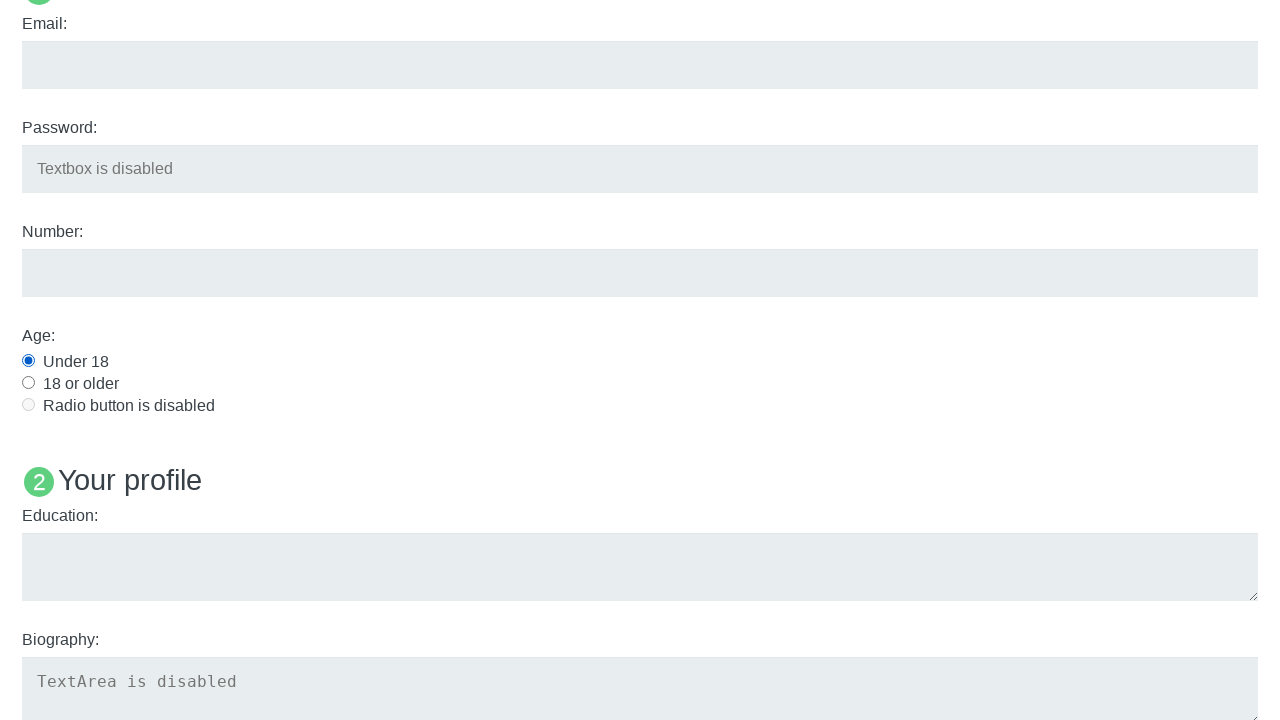

Clicked on development checkbox to uncheck it at (28, 361) on input#development
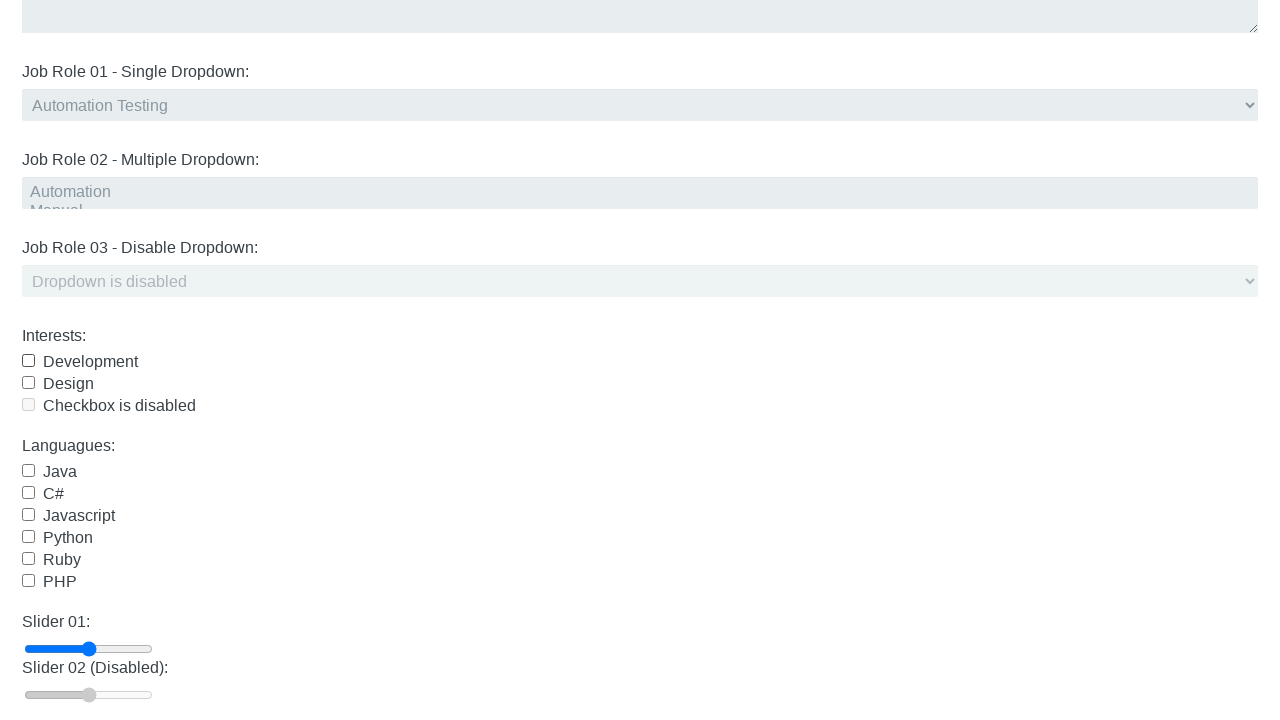

Development checkbox is now unchecked
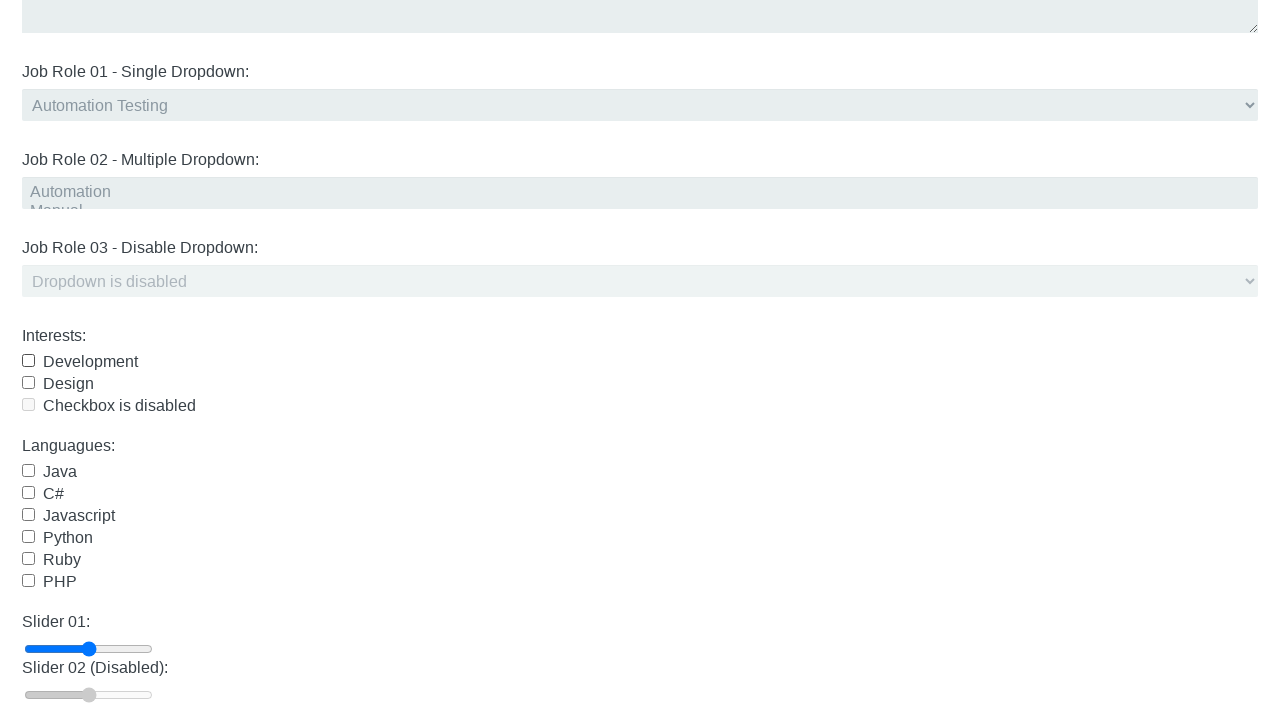

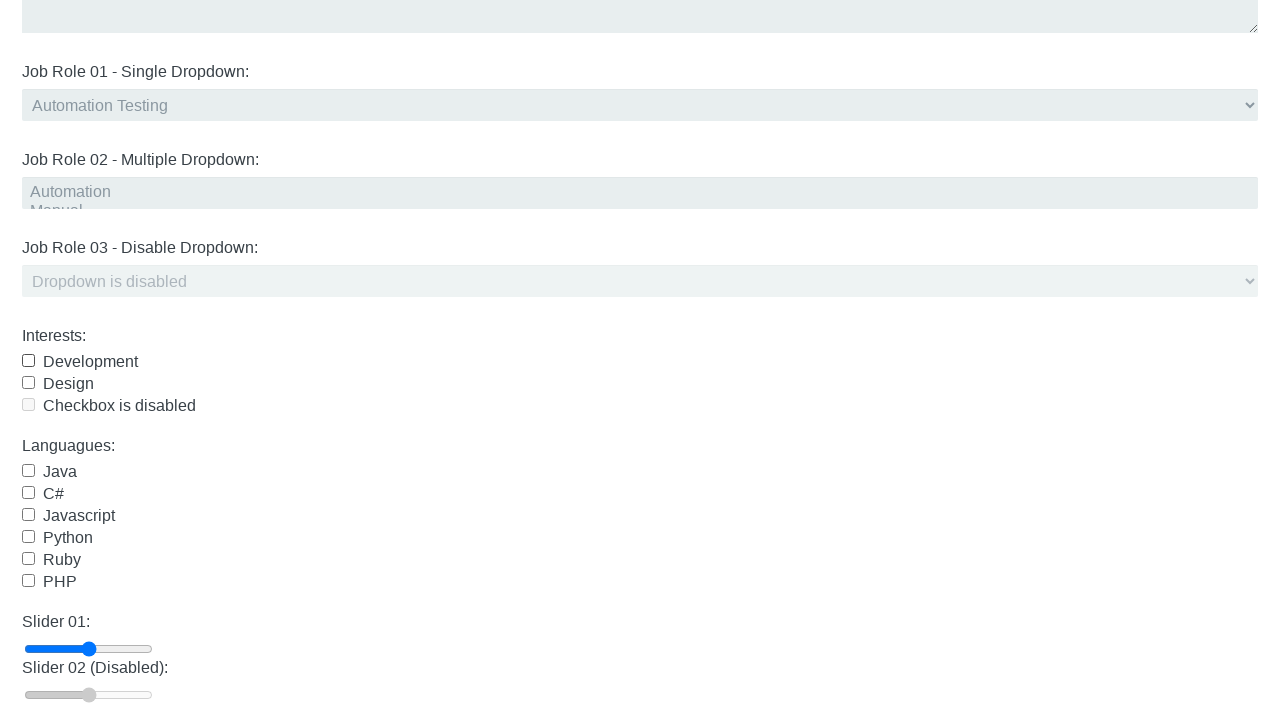